Tests opening multiple browser windows by clicking the new window button three times

Starting URL: https://demoqa.com/browser-windows

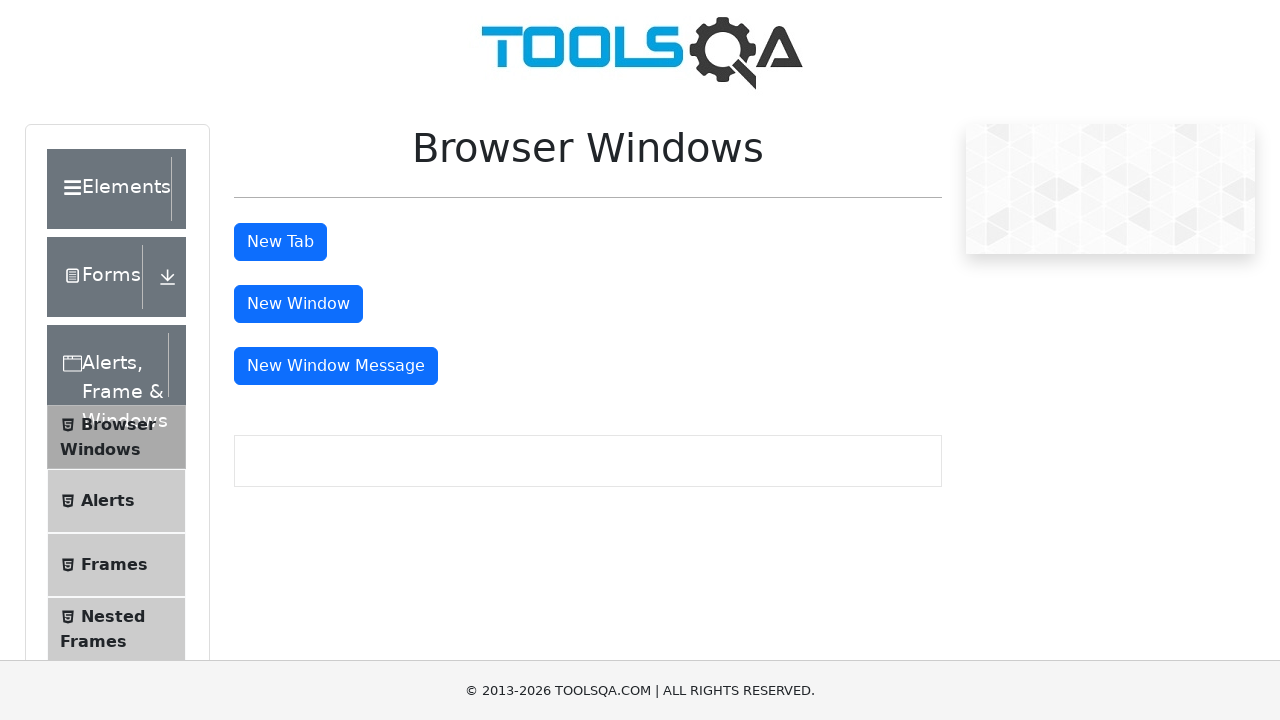

Located the new window button
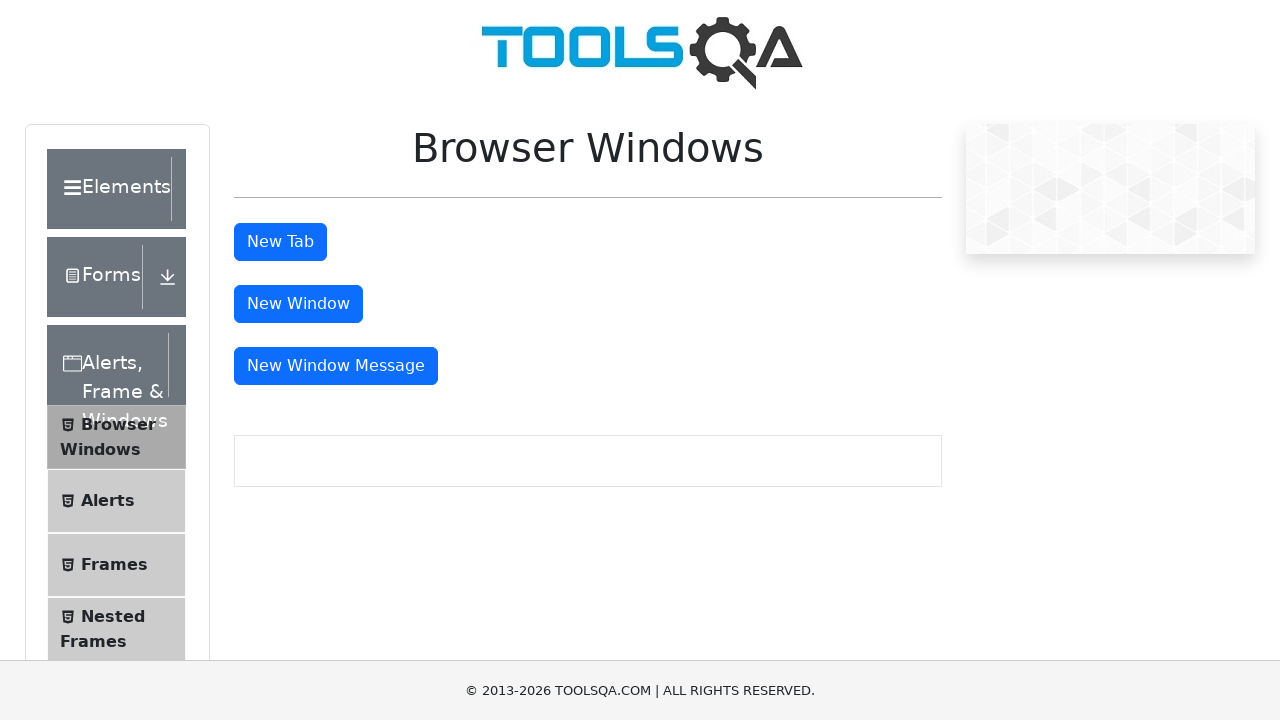

Clicked new window button (click 1 of 3) at (298, 304) on xpath=//button[@id='windowButton']
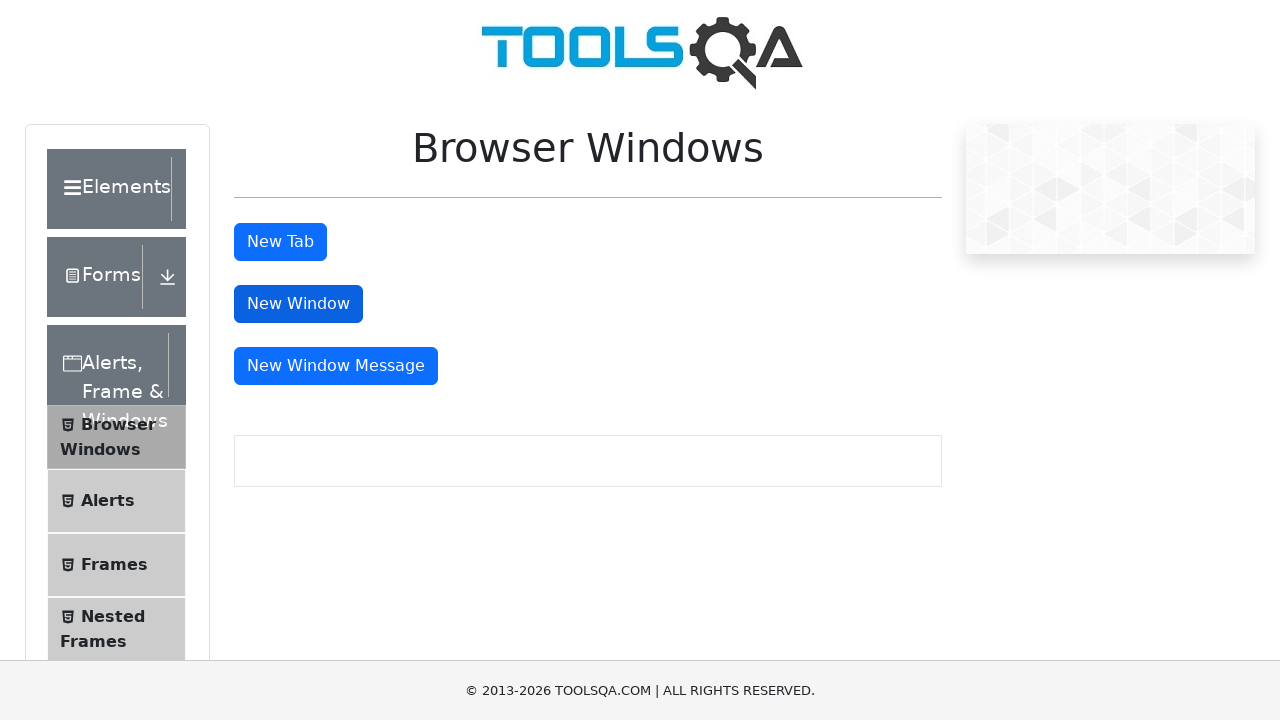

Waited 3 seconds before next click
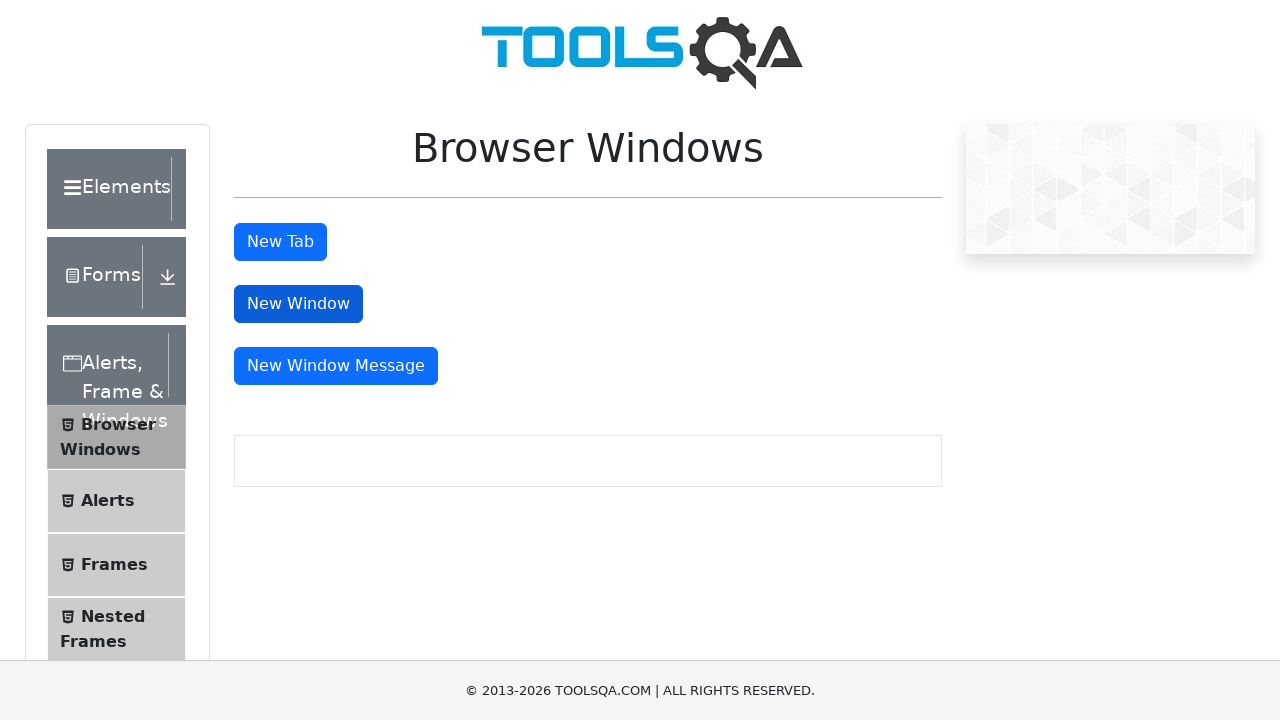

Clicked new window button (click 2 of 3) at (298, 304) on xpath=//button[@id='windowButton']
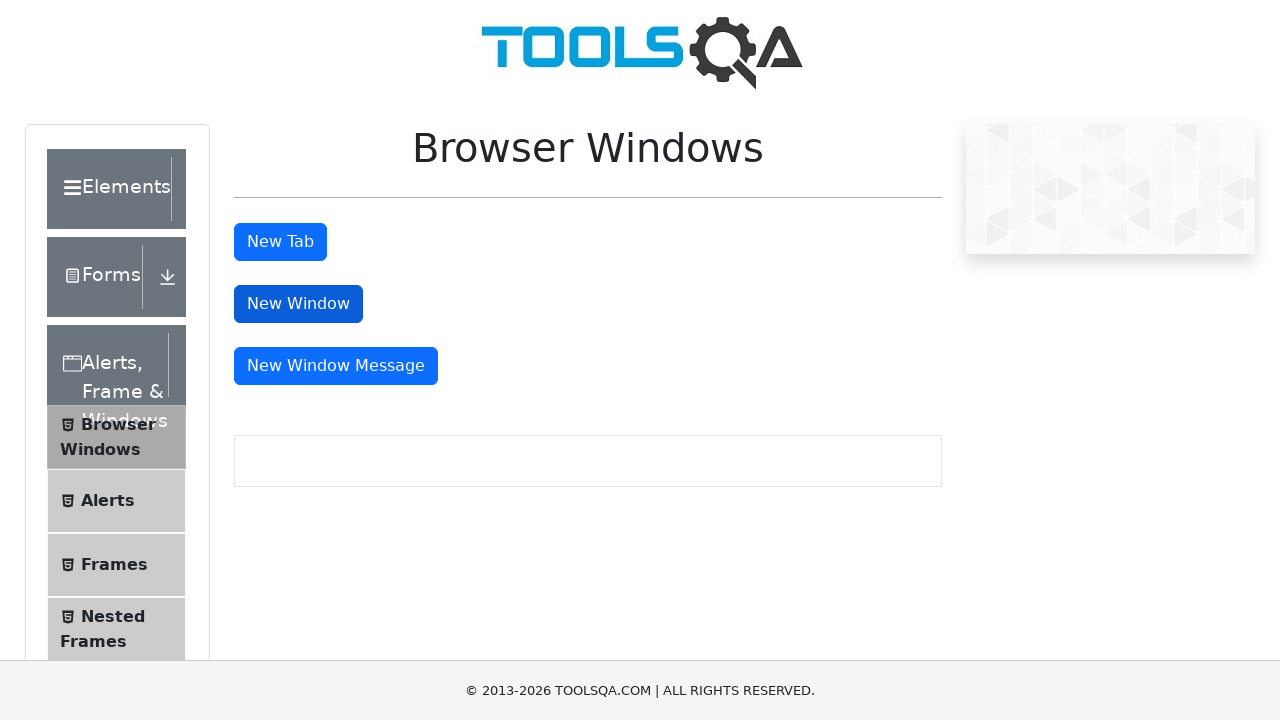

Waited 3 seconds before next click
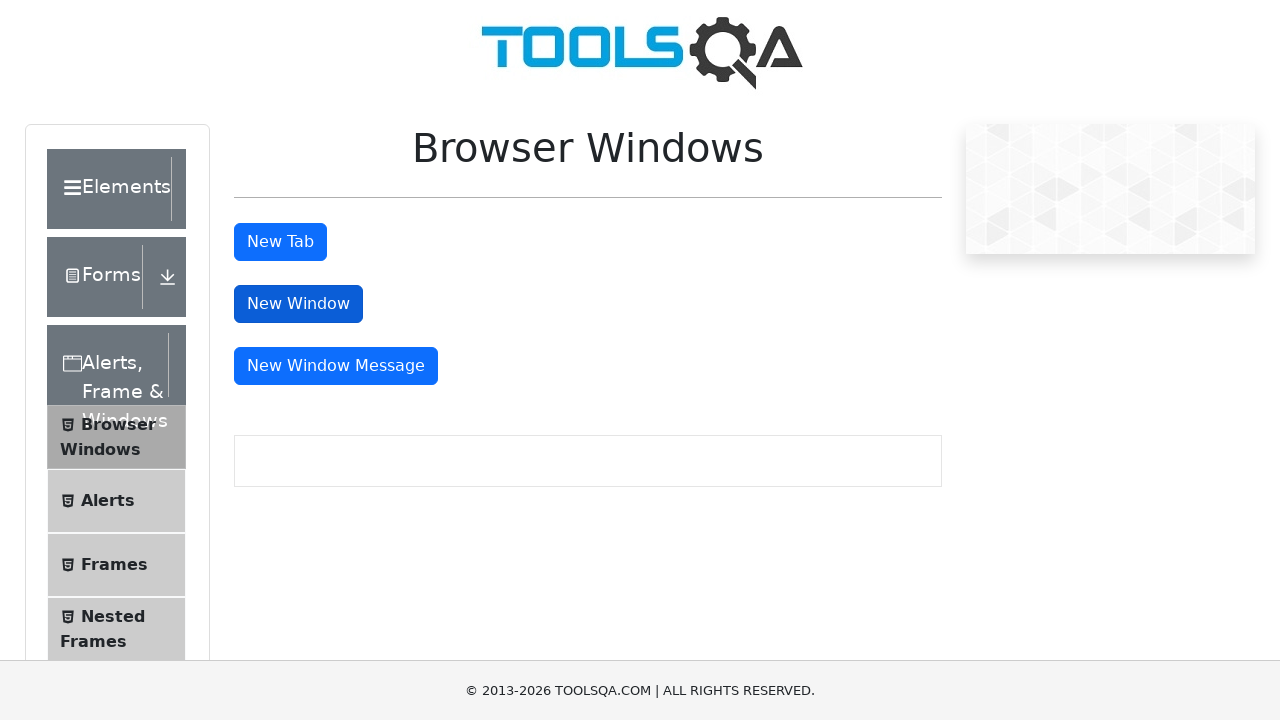

Clicked new window button (click 3 of 3) at (298, 304) on xpath=//button[@id='windowButton']
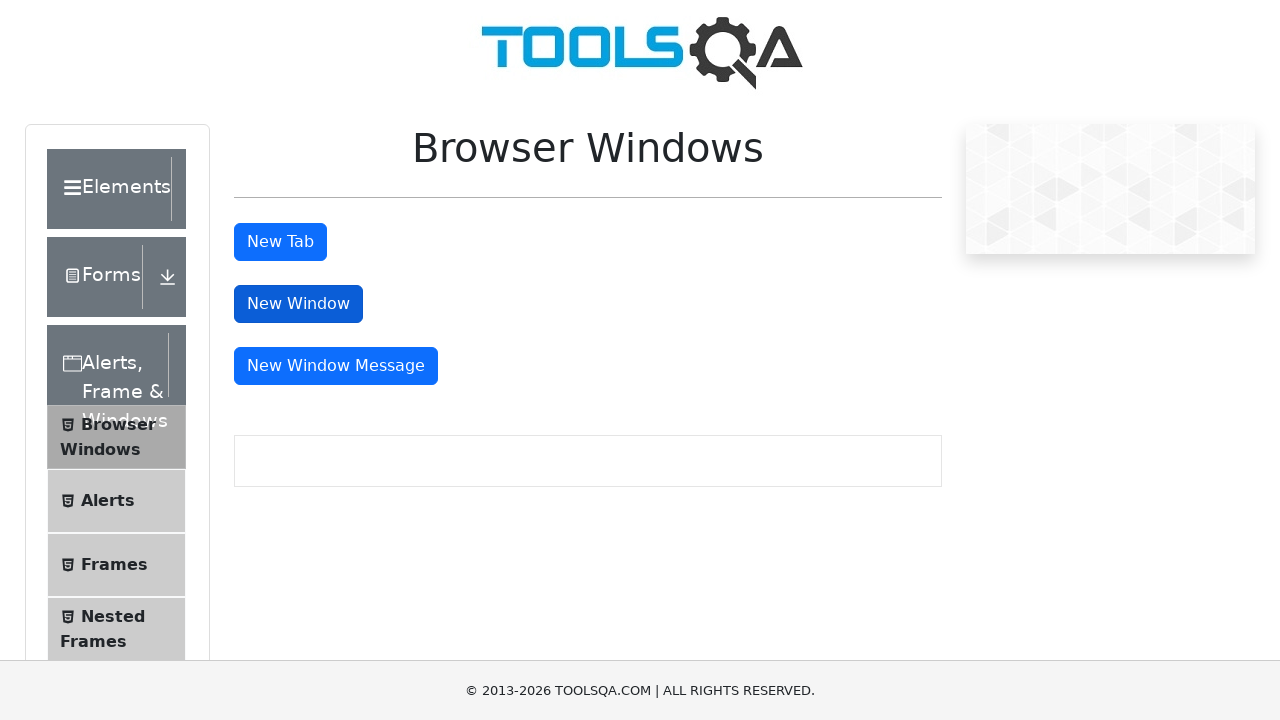

Waited 3 seconds before next click
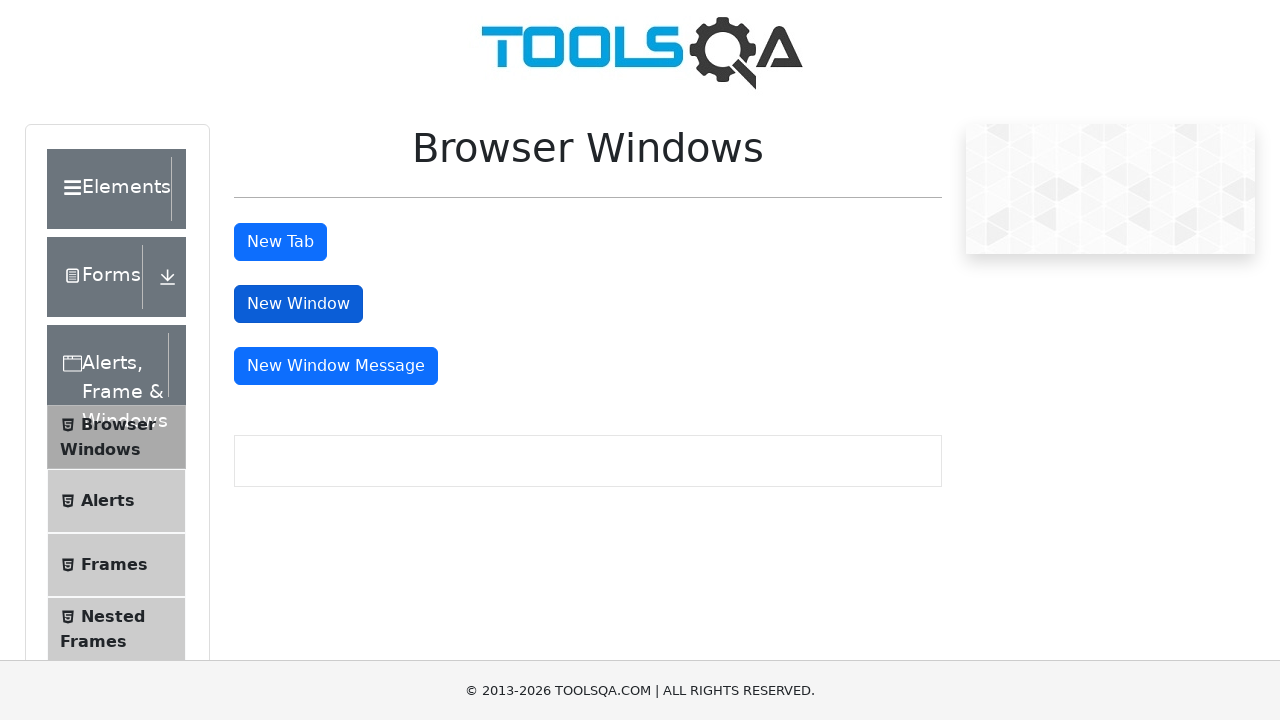

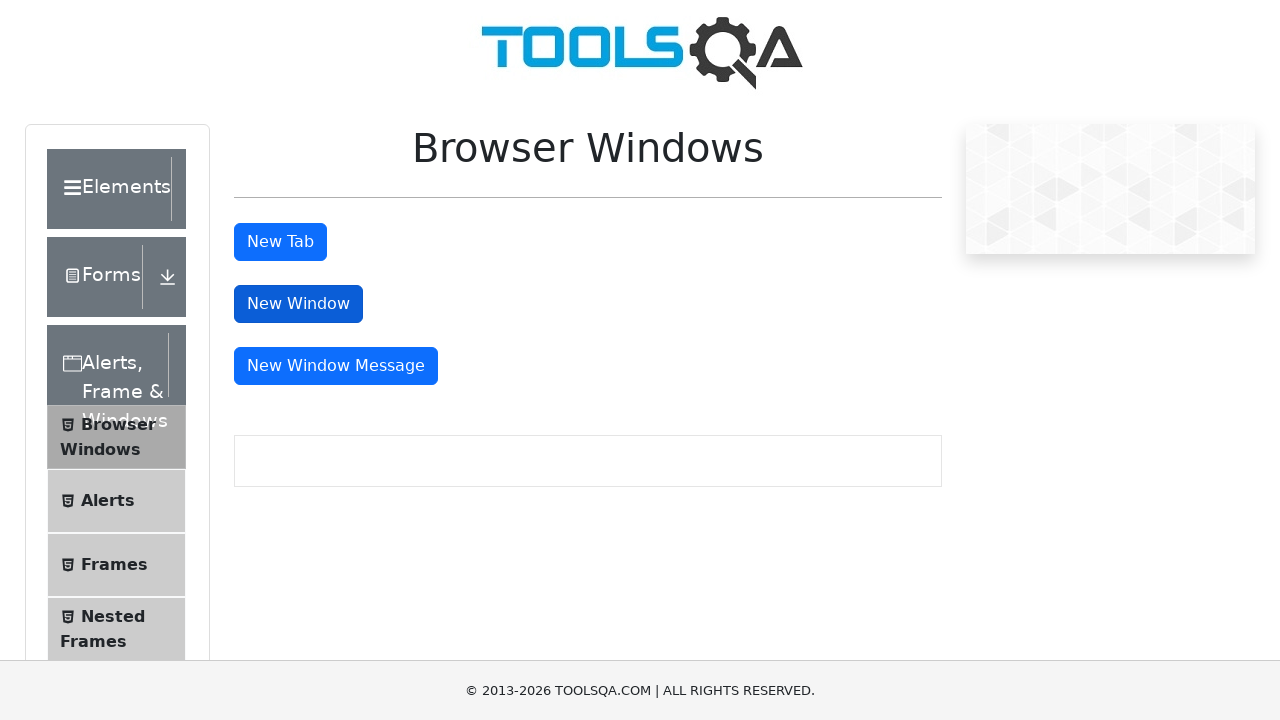